Tests the calculator's multiplication functionality by multiplying 2 and 10

Starting URL: http://juliemr.github.io/protractor-demo/

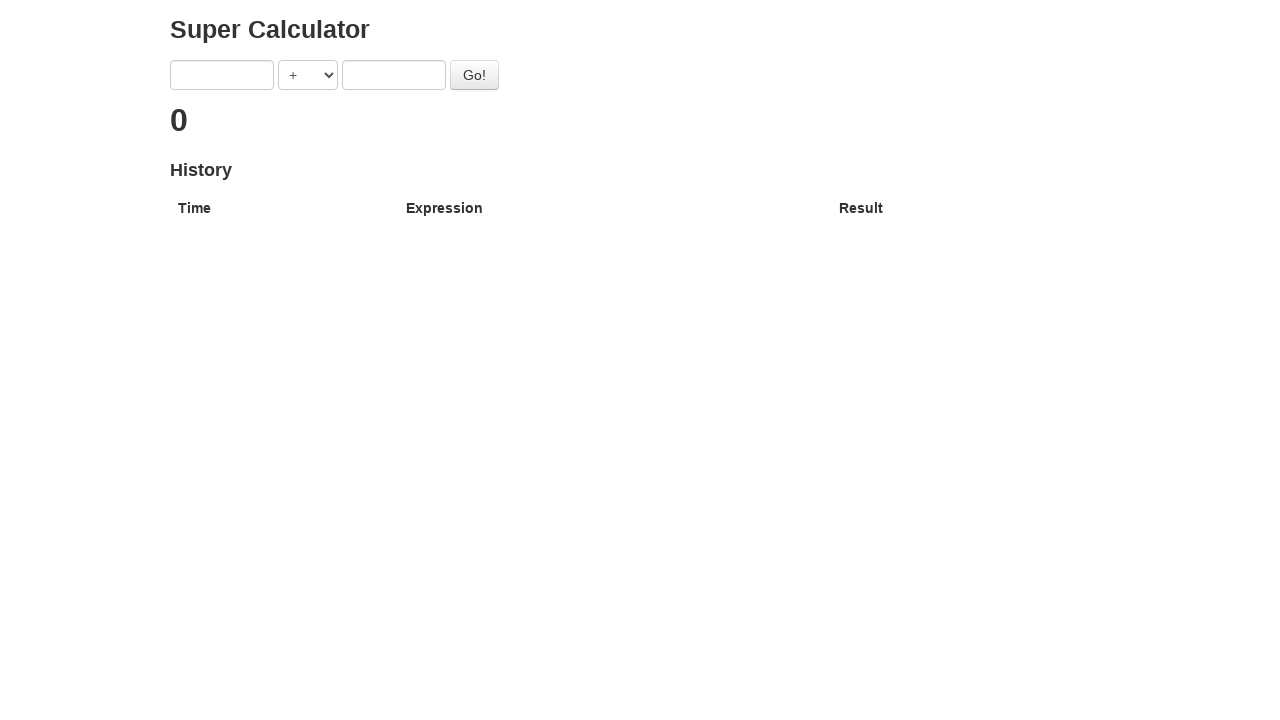

Filled first number input with '2' on input[ng-model='first']
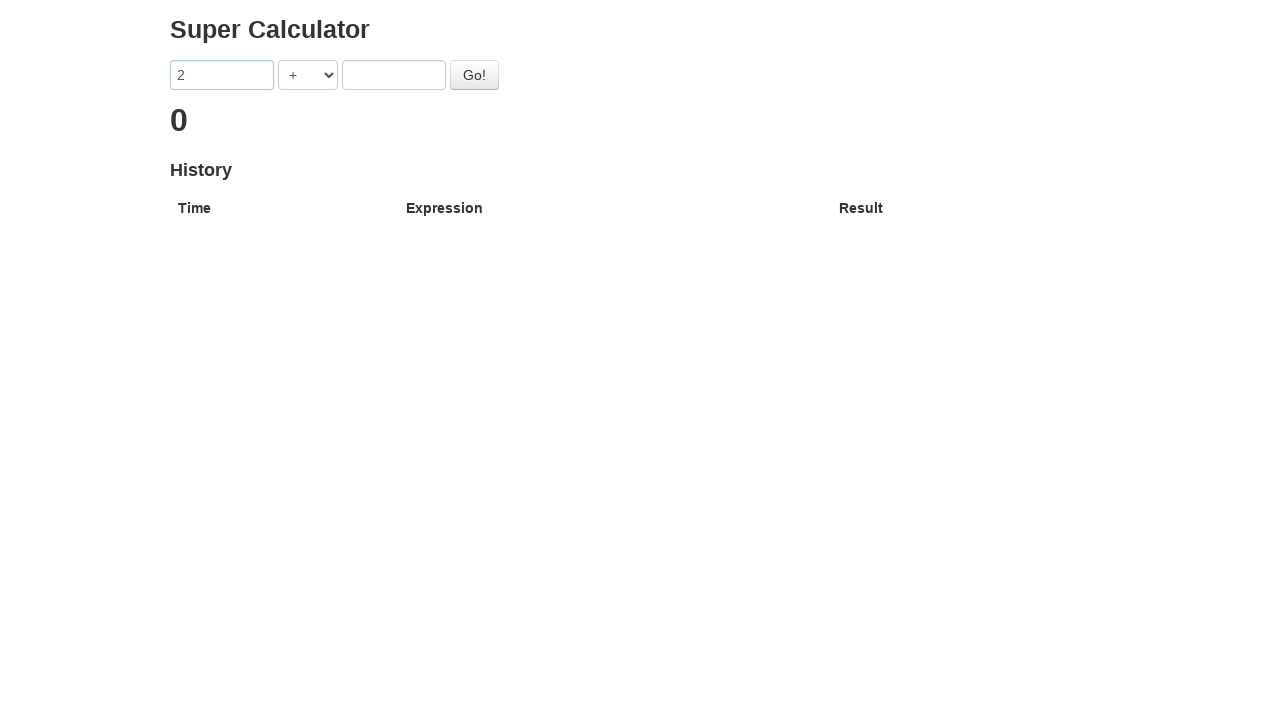

Filled second number input with '10' on input[ng-model='second']
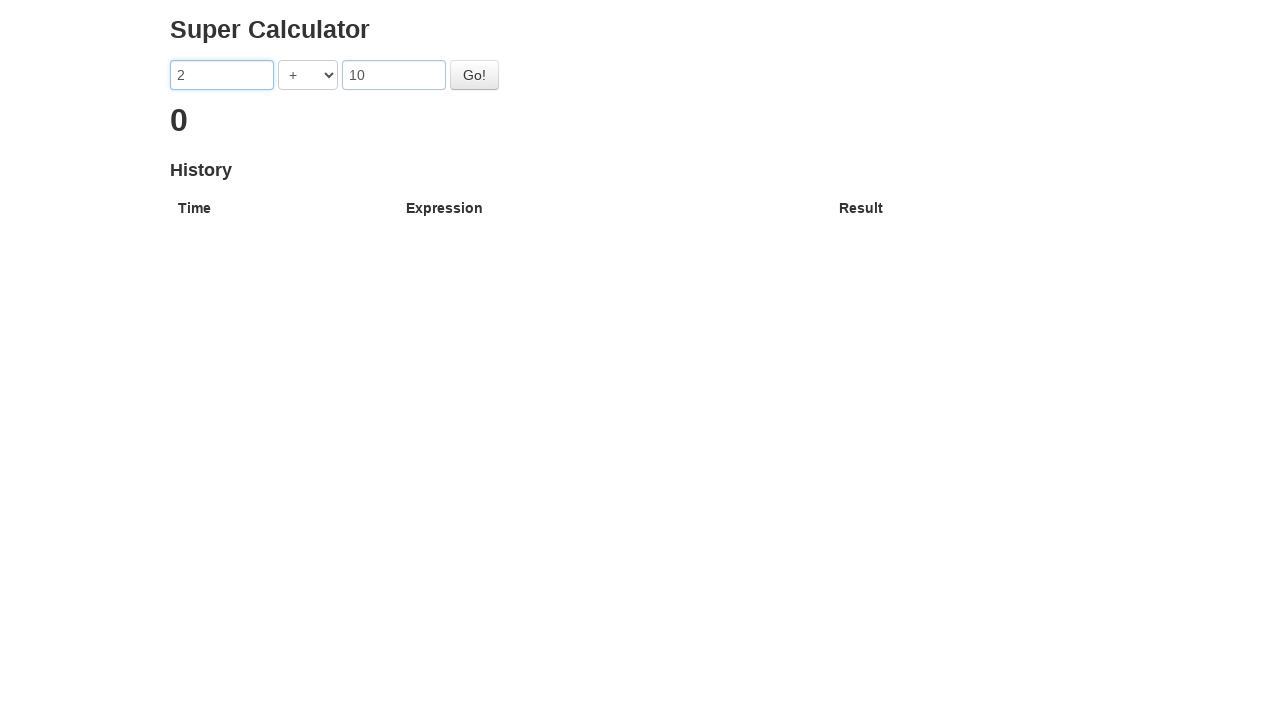

Selected multiplication operator (*) on select[ng-model='operator']
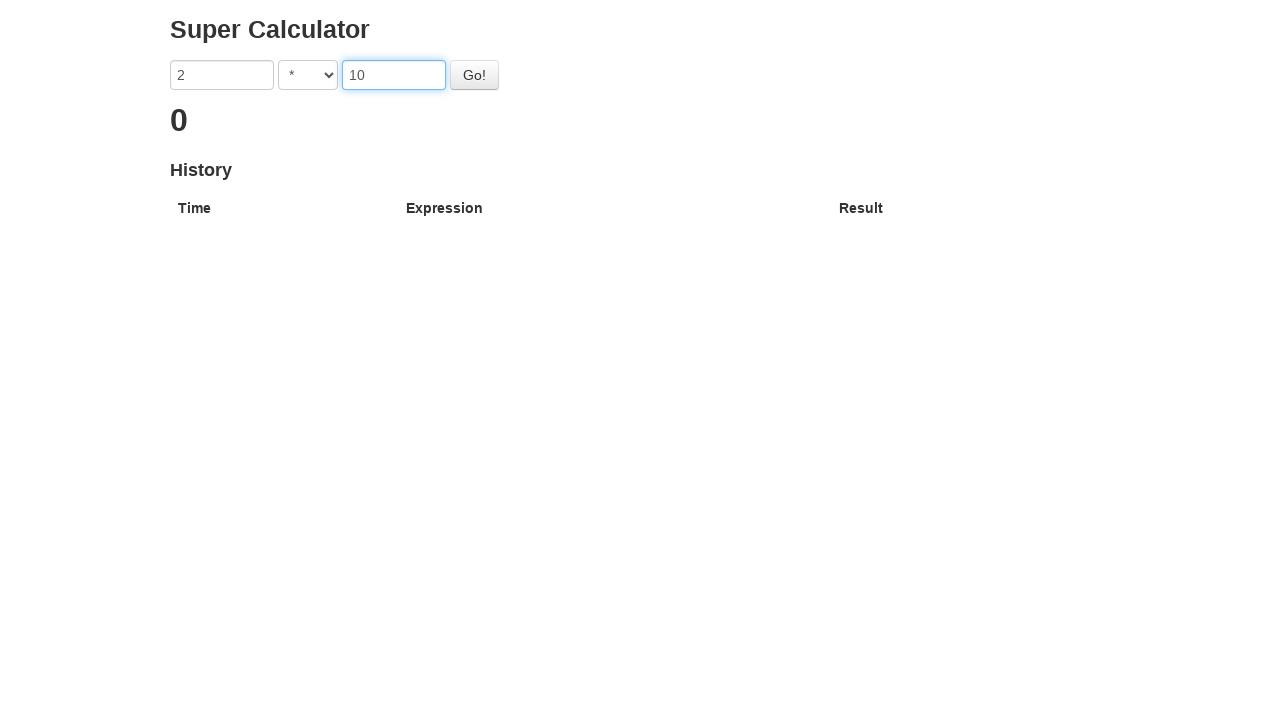

Clicked the Go button to calculate at (474, 75) on #gobutton
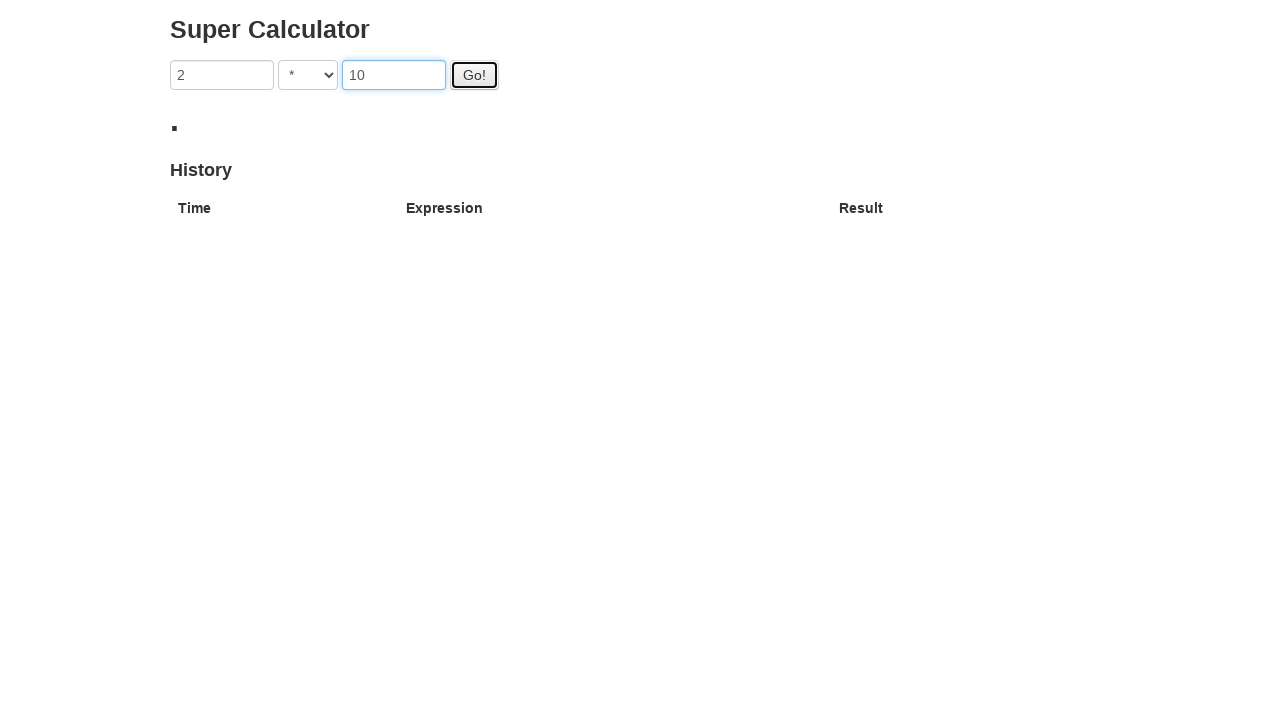

Result element loaded showing multiplication result
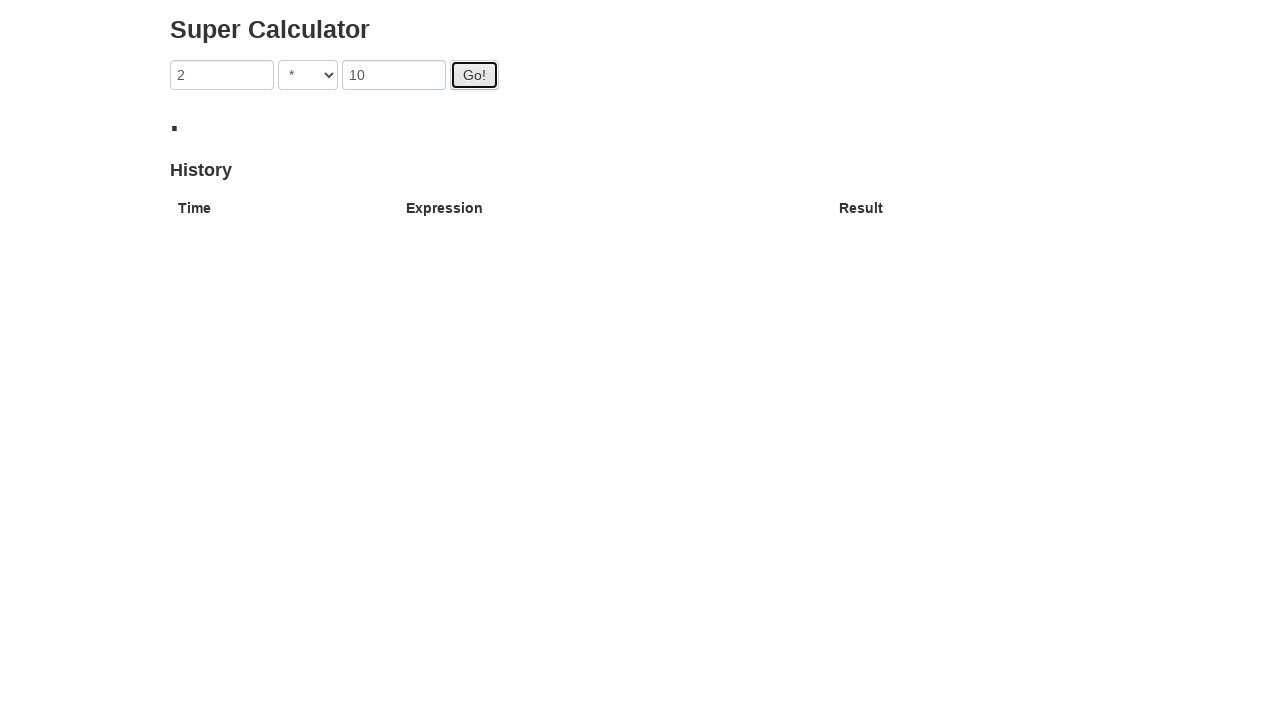

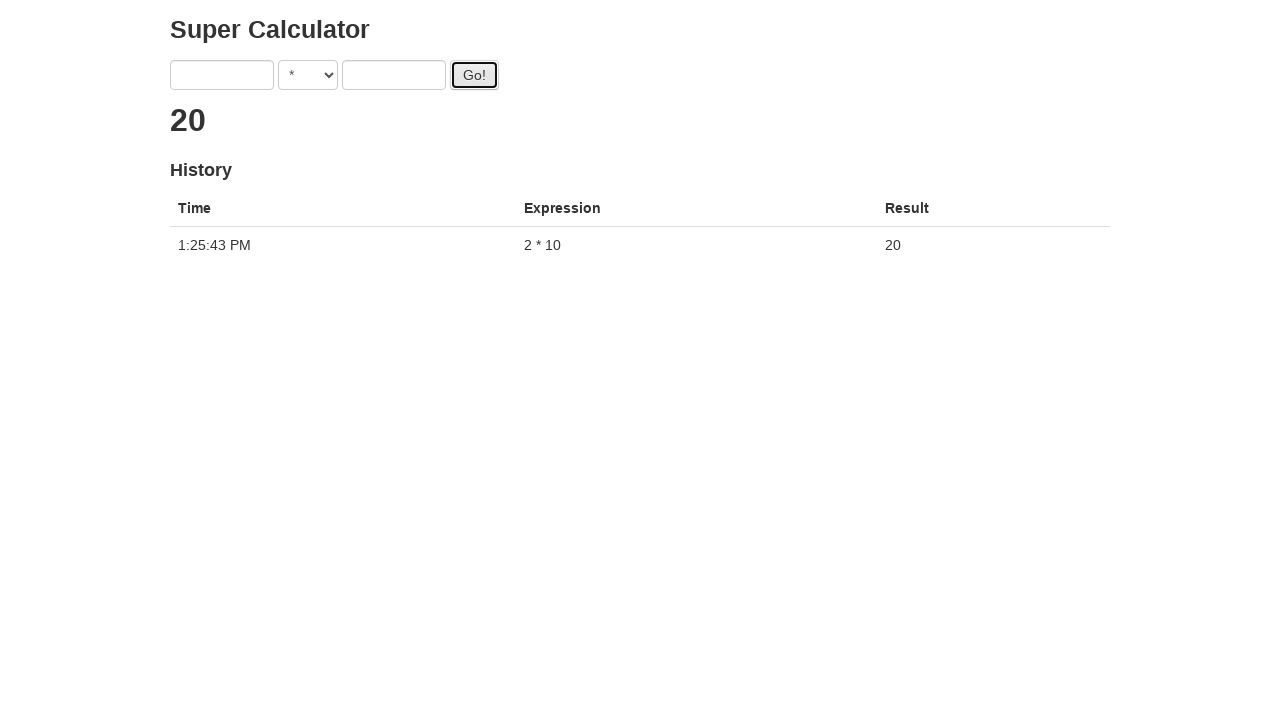